Clicks on the Facebook social media link on the OrangeHRM login page

Starting URL: https://opensource-demo.orangehrmlive.com/web/index.php/auth/login

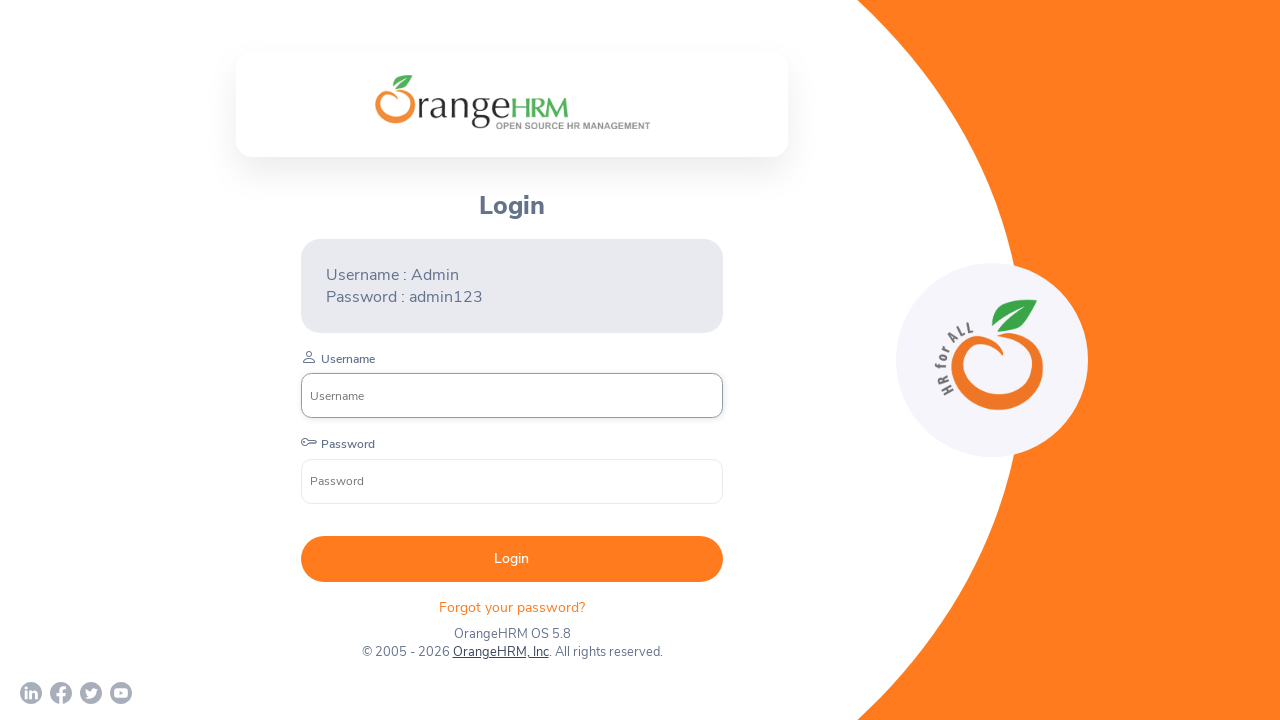

Clicked on the Facebook social media link on the OrangeHRM login page at (61, 693) on xpath=//*[@id='app']/div[1]/div/div[1]/div/div[2]/div[3]/div[1]/a[2]
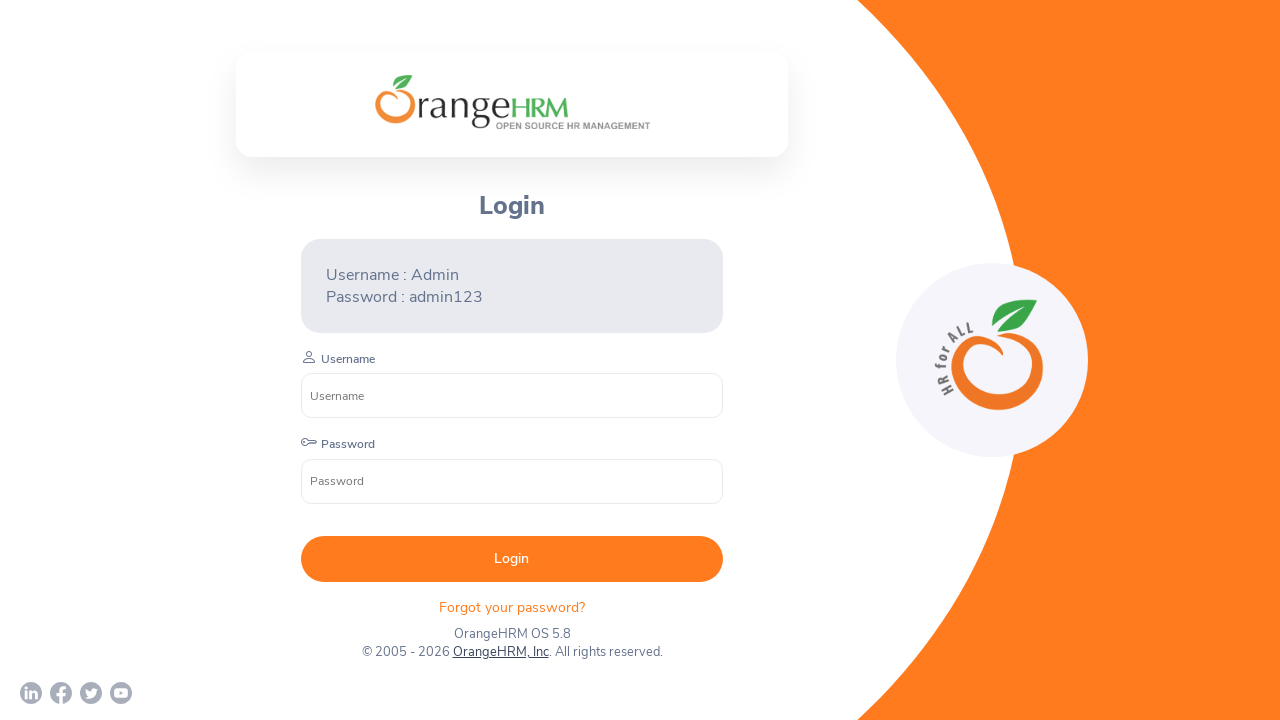

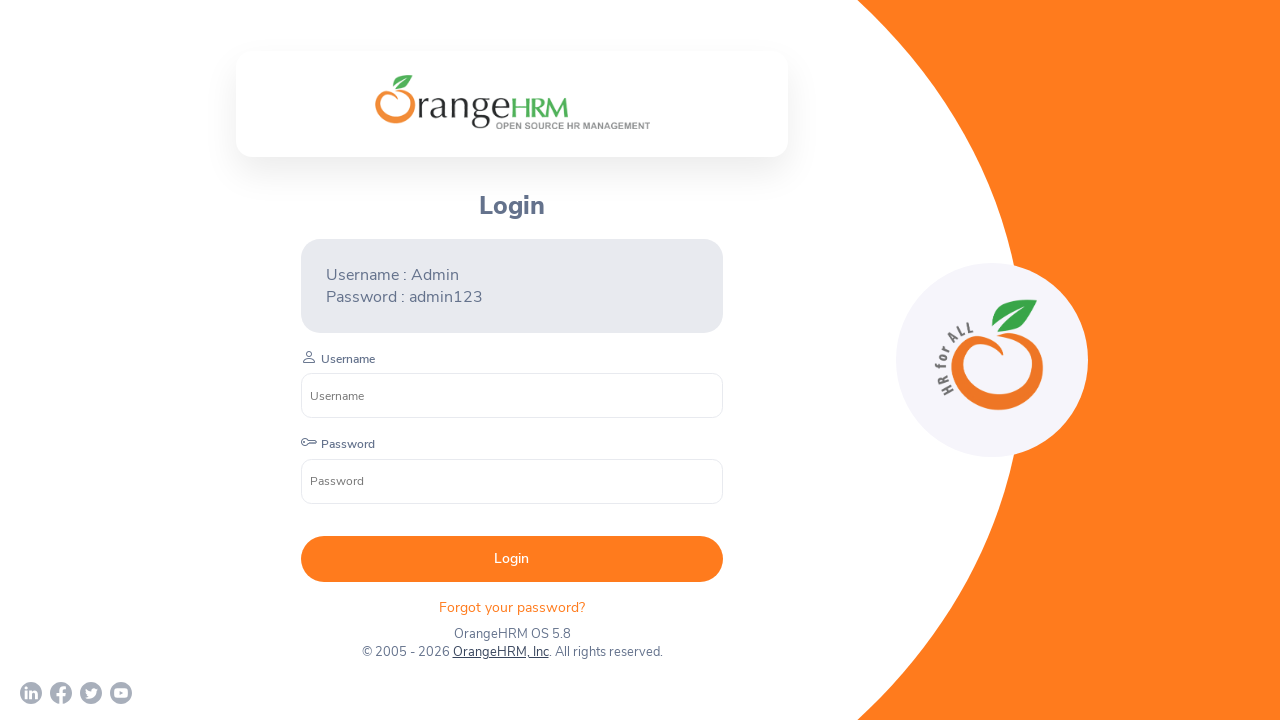